Tests add/remove elements functionality by adding 5 elements and then removing 3 randomly.

Starting URL: https://the-internet.herokuapp.com/

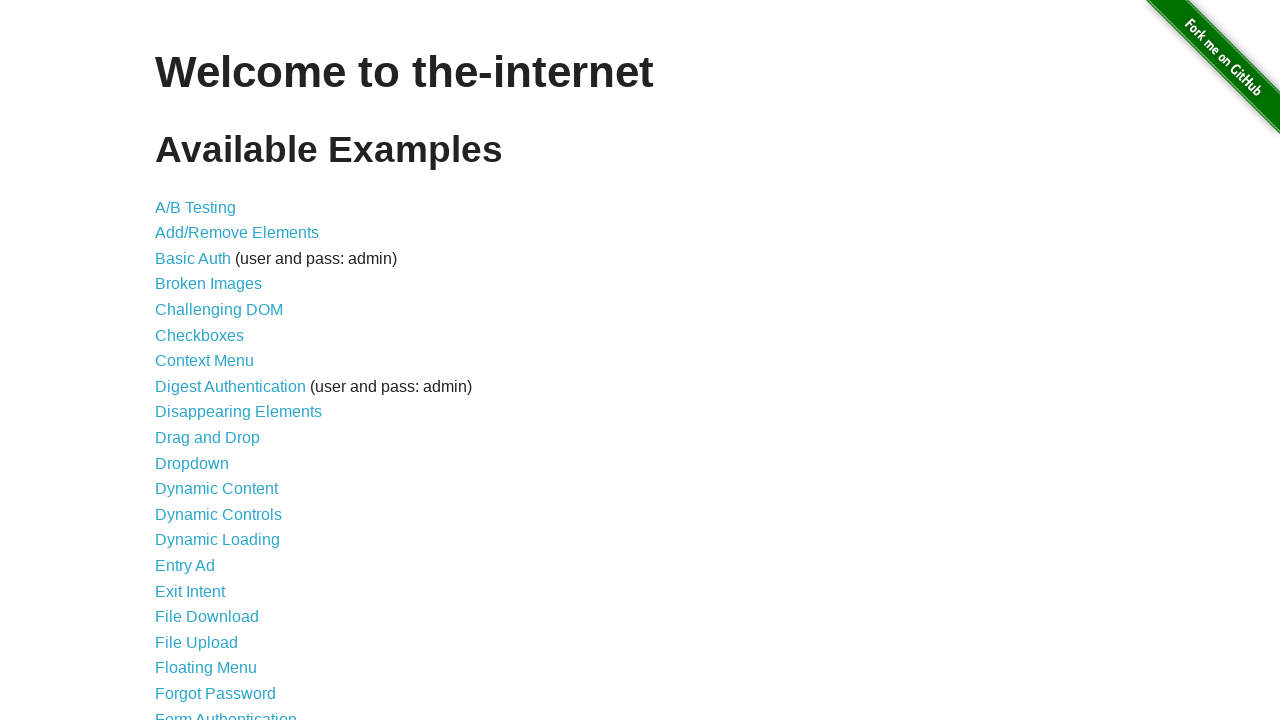

Clicked on Add/Remove Elements link at (237, 233) on a[href='/add_remove_elements/']
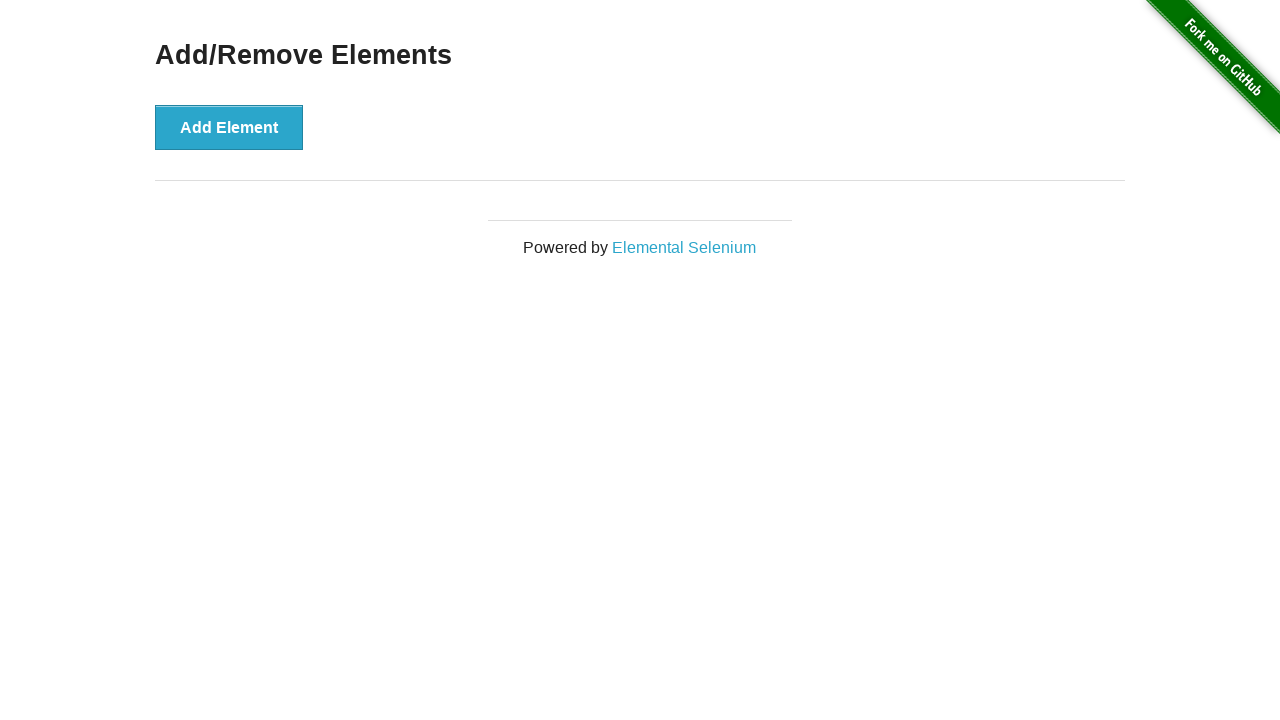

Add Element button loaded
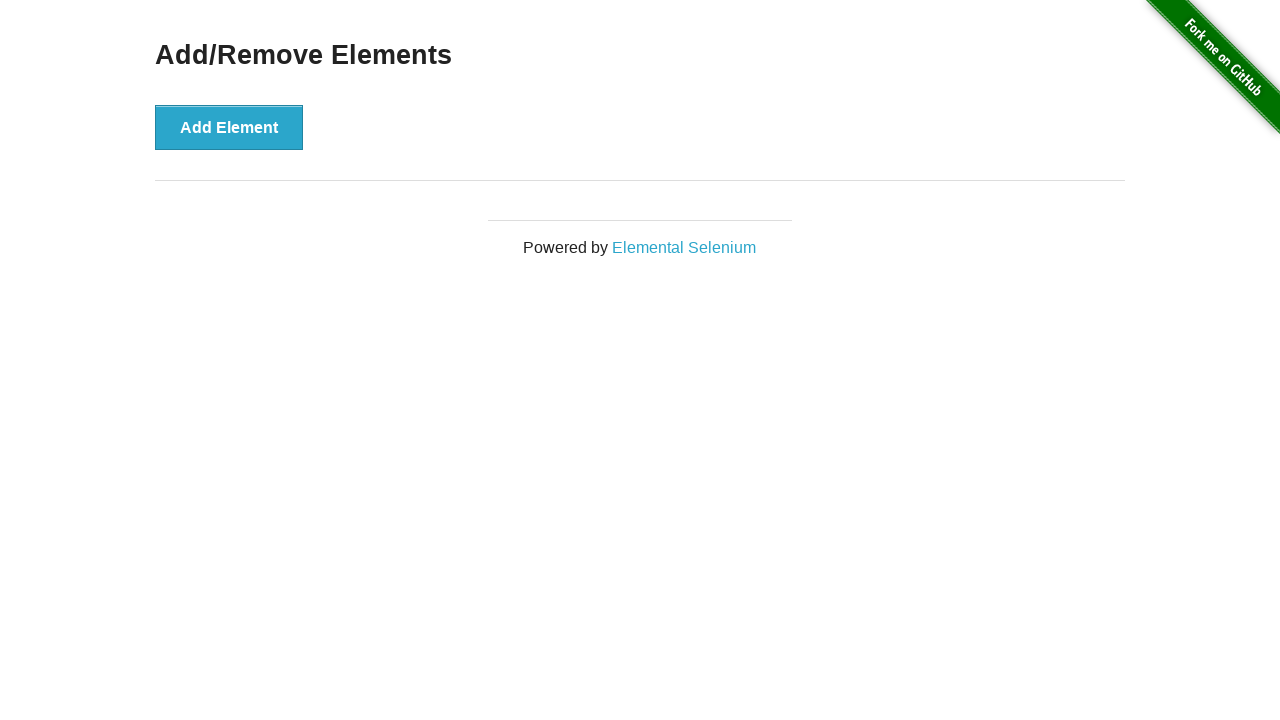

Clicked Add Element button (iteration 1) at (229, 127) on button:has-text('Add Element')
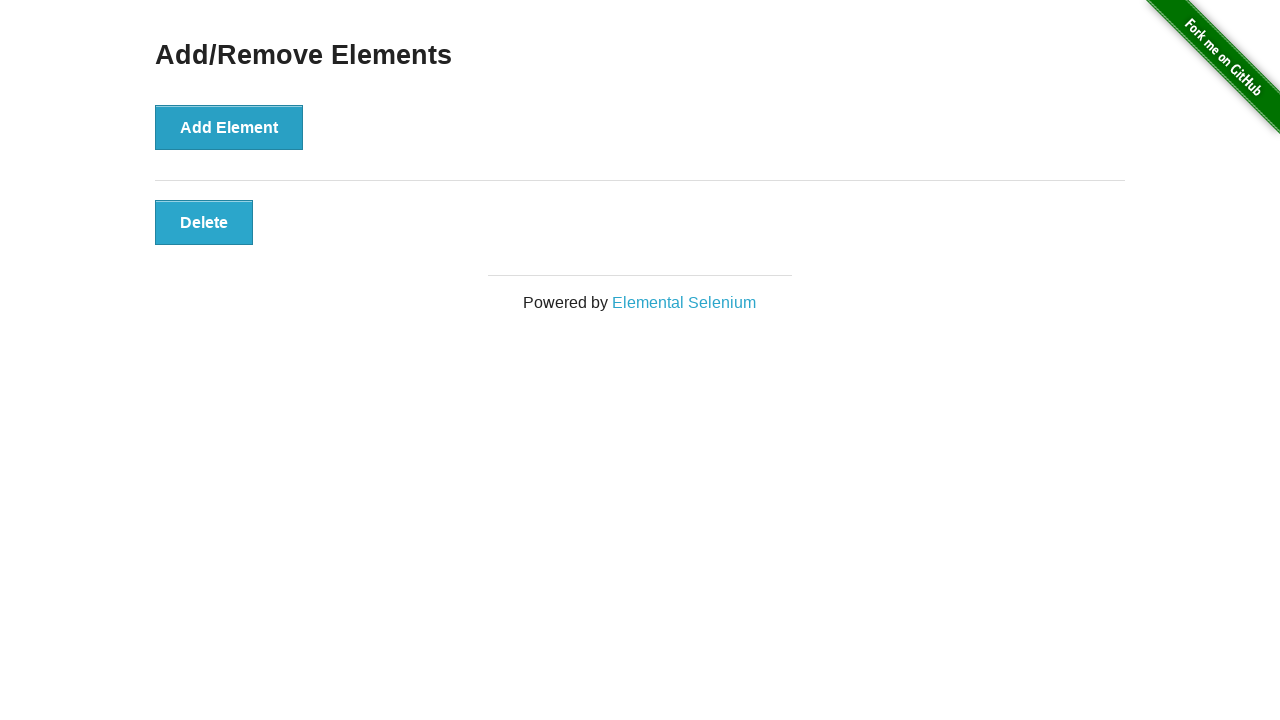

Clicked Add Element button (iteration 2) at (229, 127) on button:has-text('Add Element')
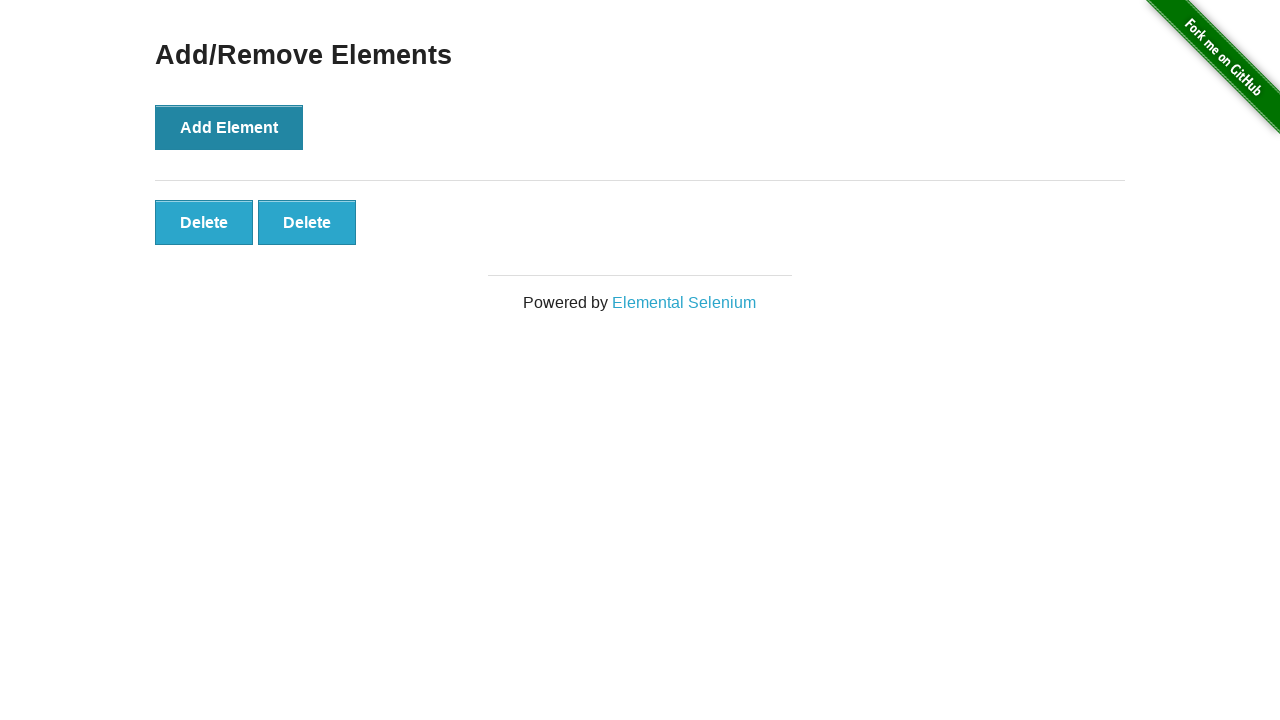

Clicked Add Element button (iteration 3) at (229, 127) on button:has-text('Add Element')
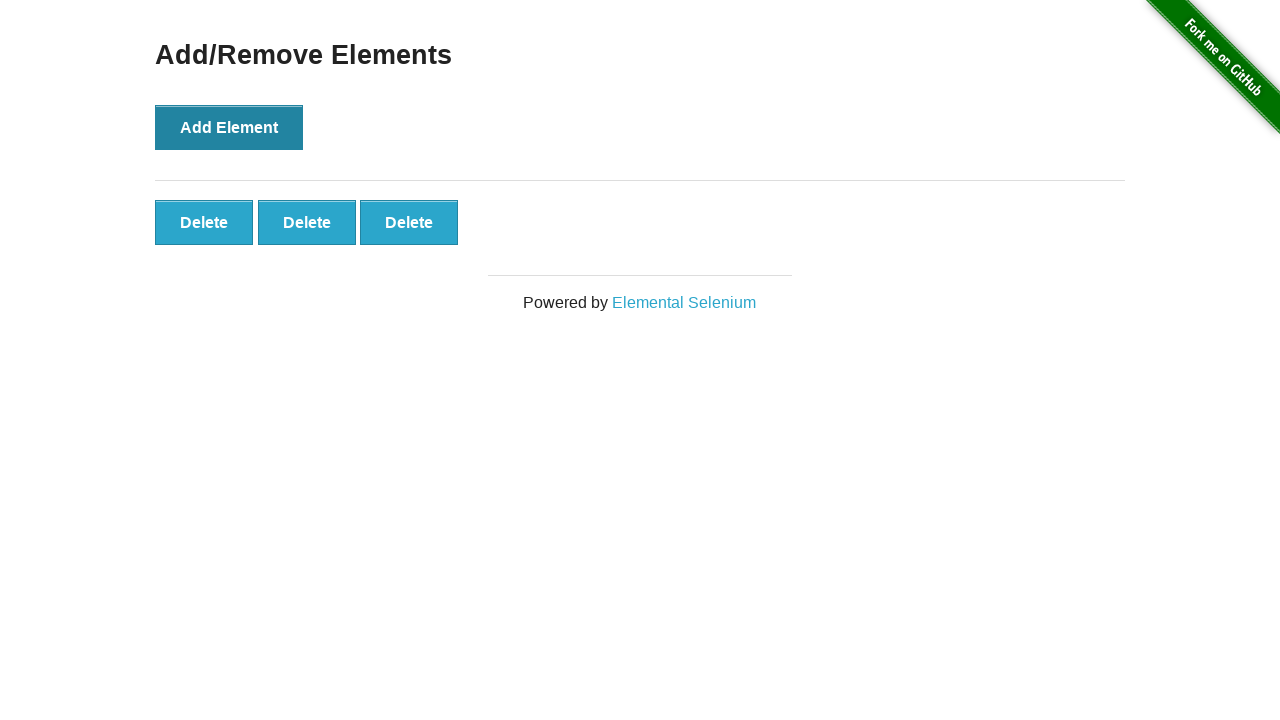

Clicked Add Element button (iteration 4) at (229, 127) on button:has-text('Add Element')
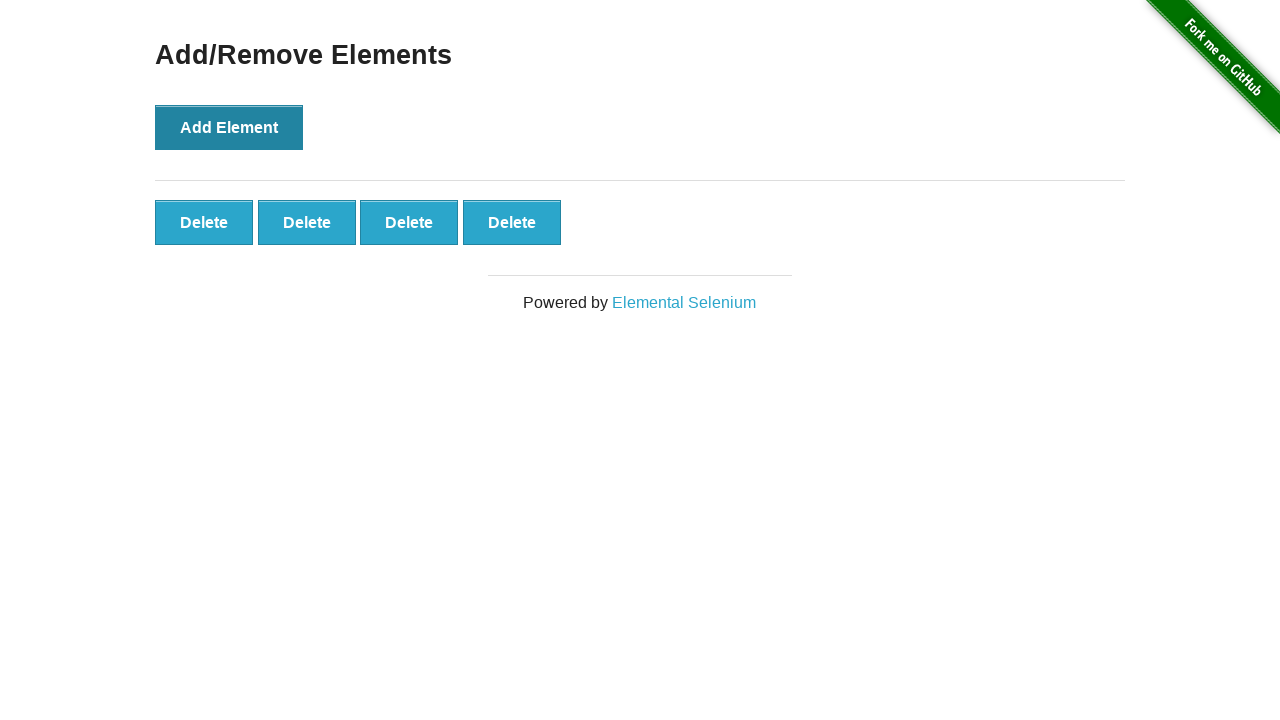

Clicked Add Element button (iteration 5) at (229, 127) on button:has-text('Add Element')
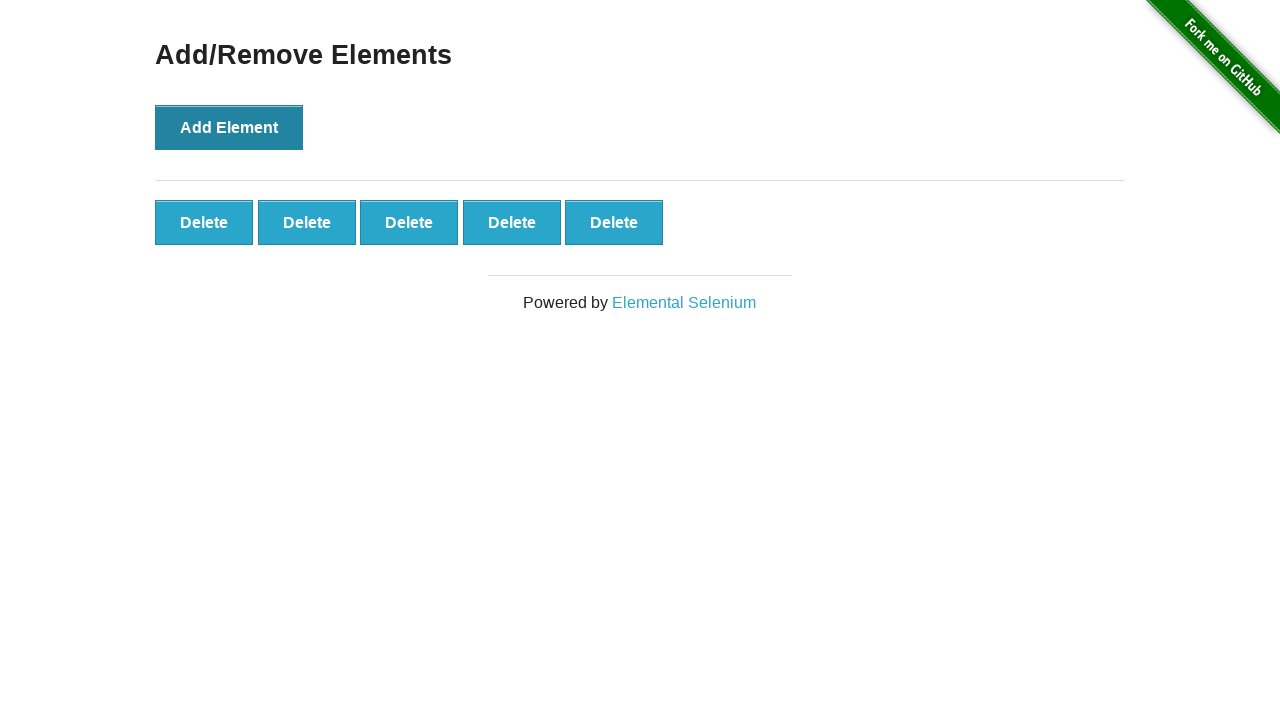

Deleted element at random index 4 at (512, 222) on button:has-text('Delete') >> nth=3
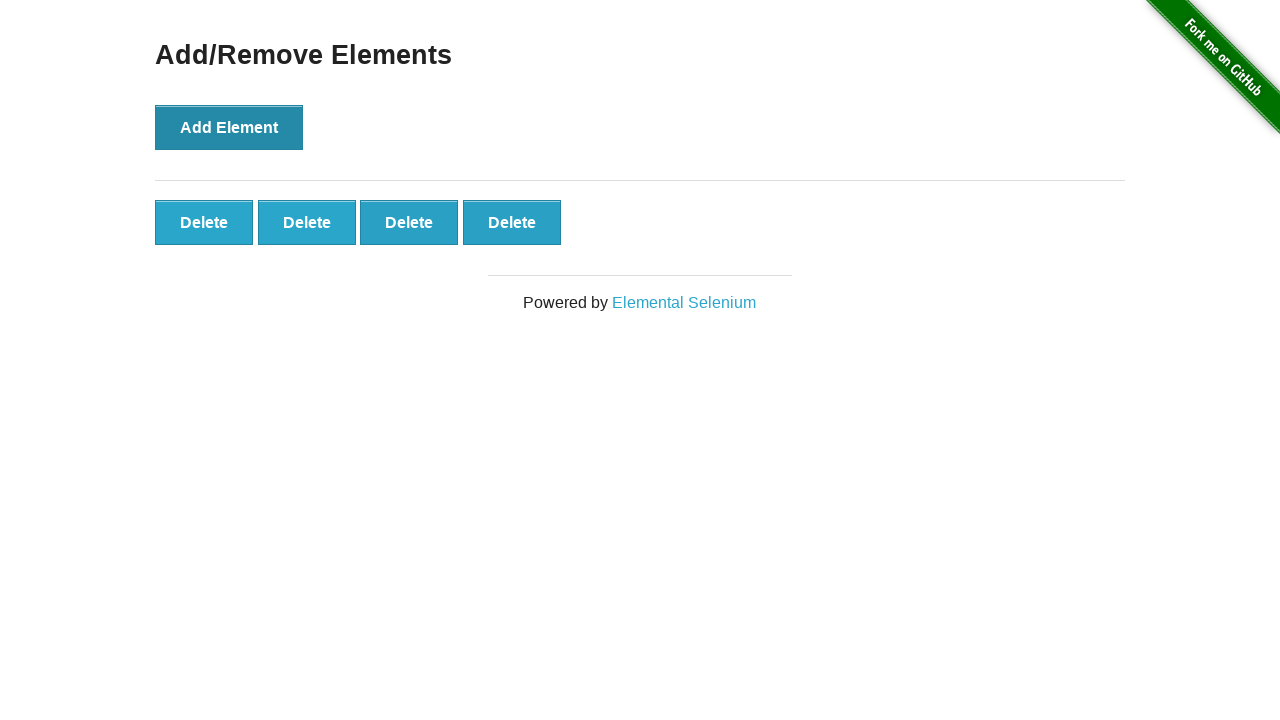

Deleted element at random index 4 at (512, 222) on button:has-text('Delete') >> nth=3
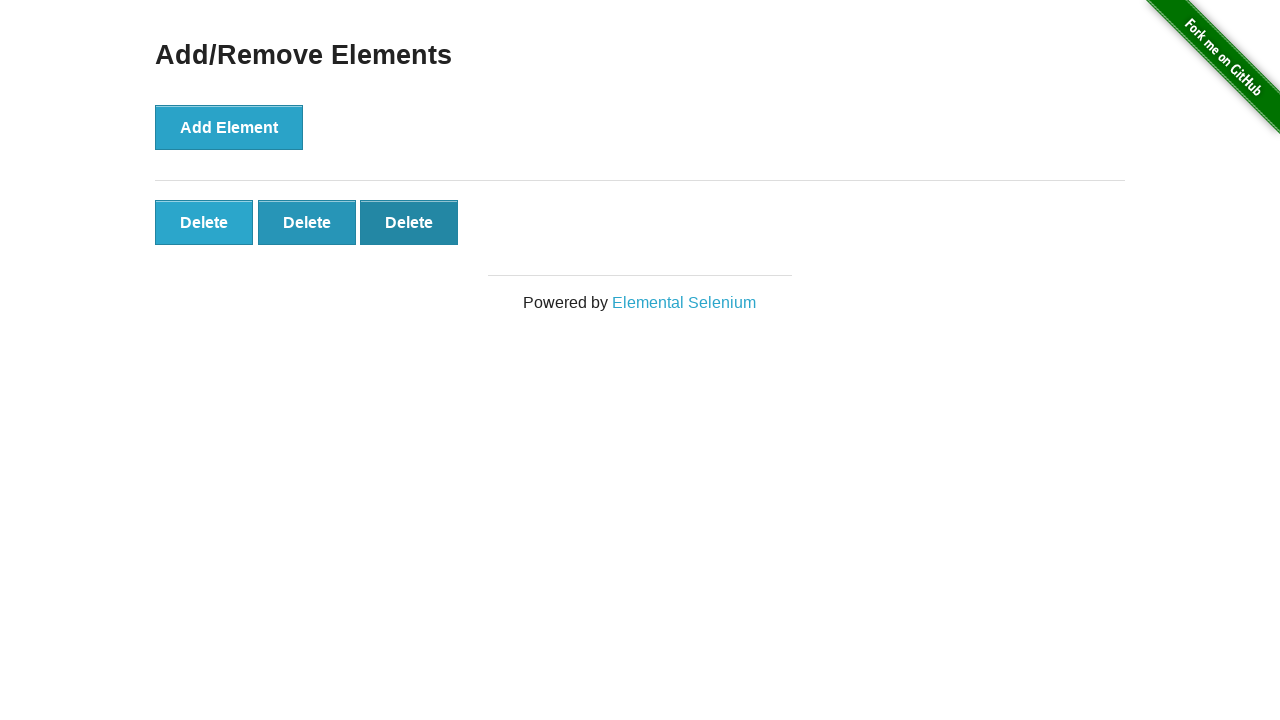

Deleted element at random index 1 at (204, 222) on button:has-text('Delete') >> nth=0
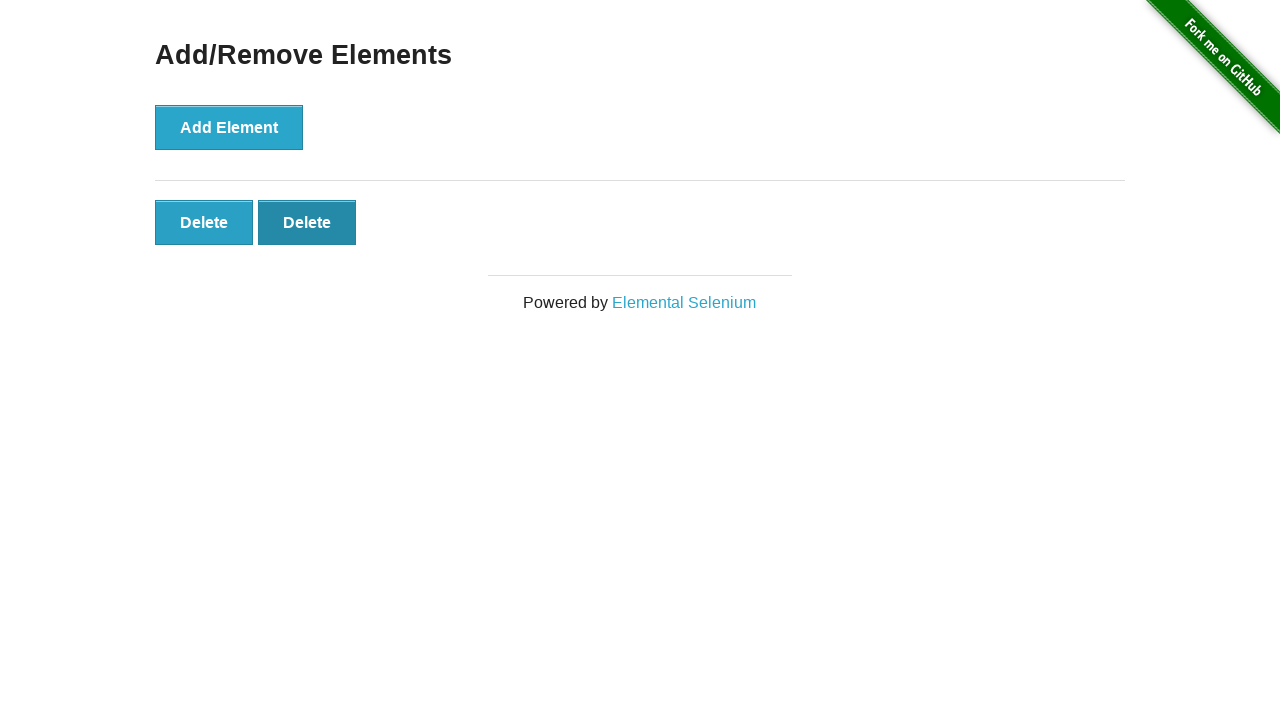

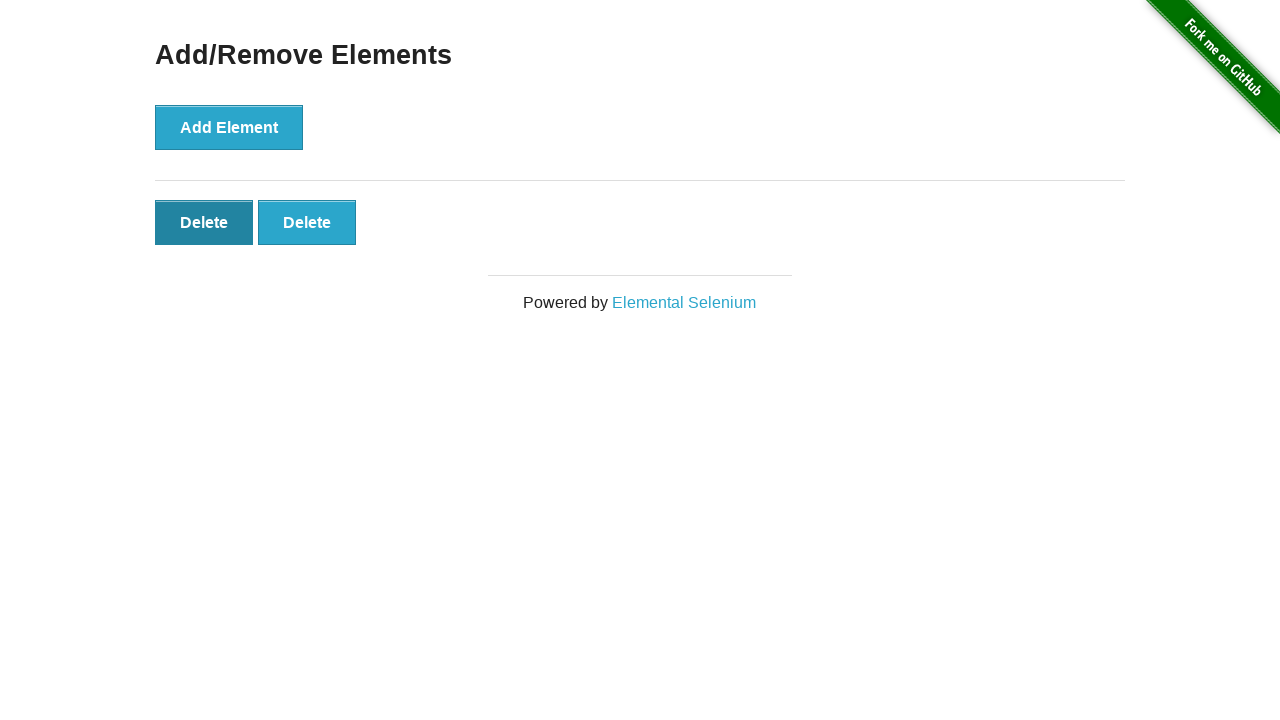